Tests multi-select dropdown interactions by selecting multiple skills (Angular, CSS, HTML) from a Semantic UI multiple selection dropdown.

Starting URL: https://semantic-ui.com/modules/dropdown.html

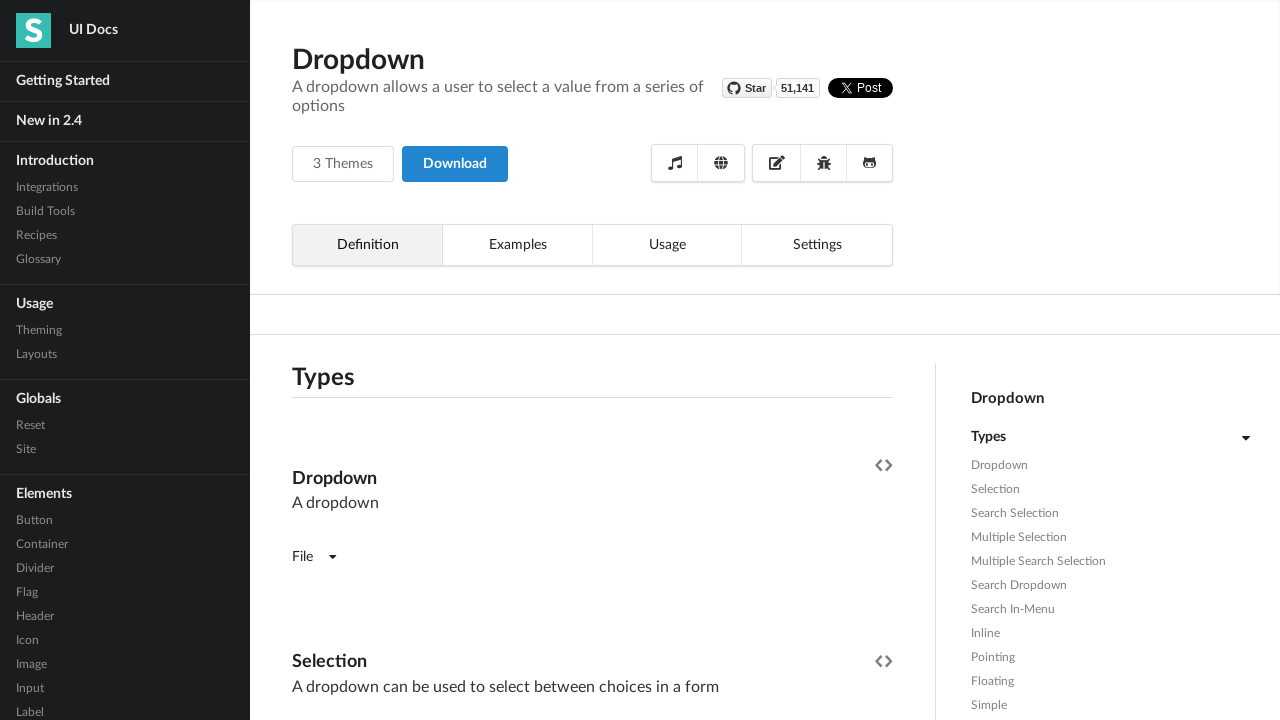

Located and waited for Skills dropdown to be visible
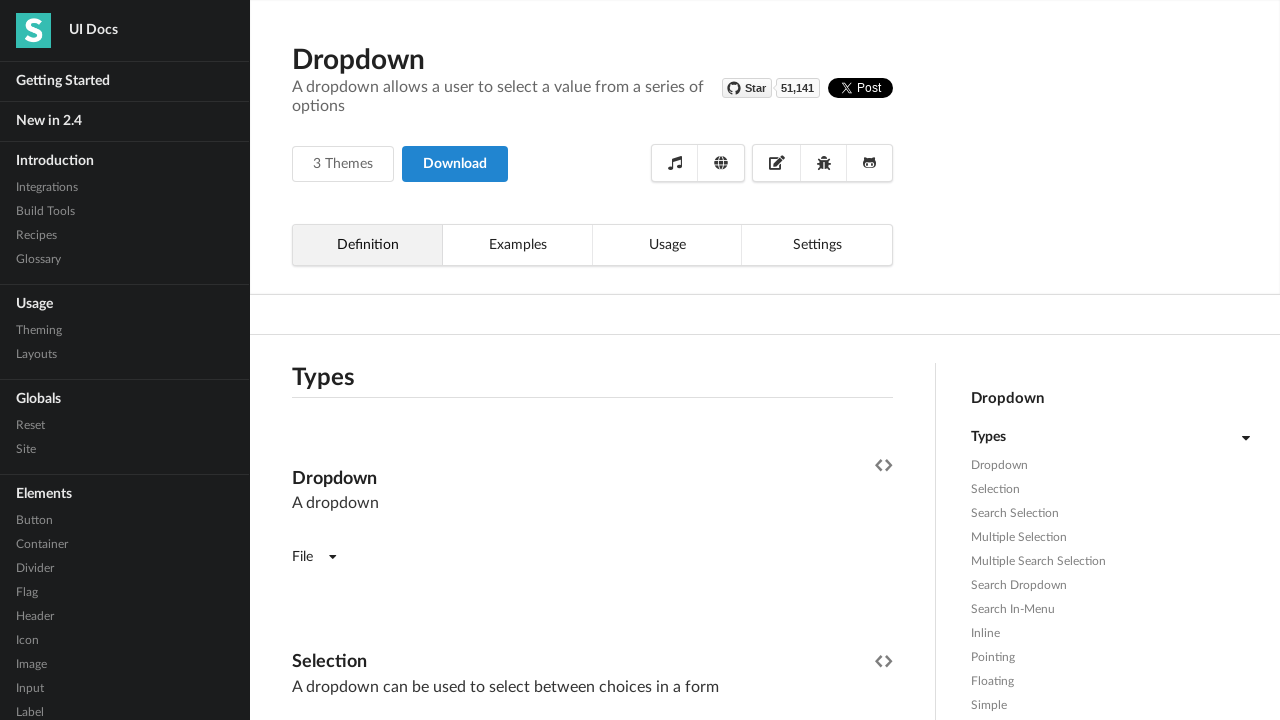

Clicked to open the Skills dropdown at (592, 361) on .ui.fluid.dropdown.multiple >> internal:has-text="Skills"i >> nth=0
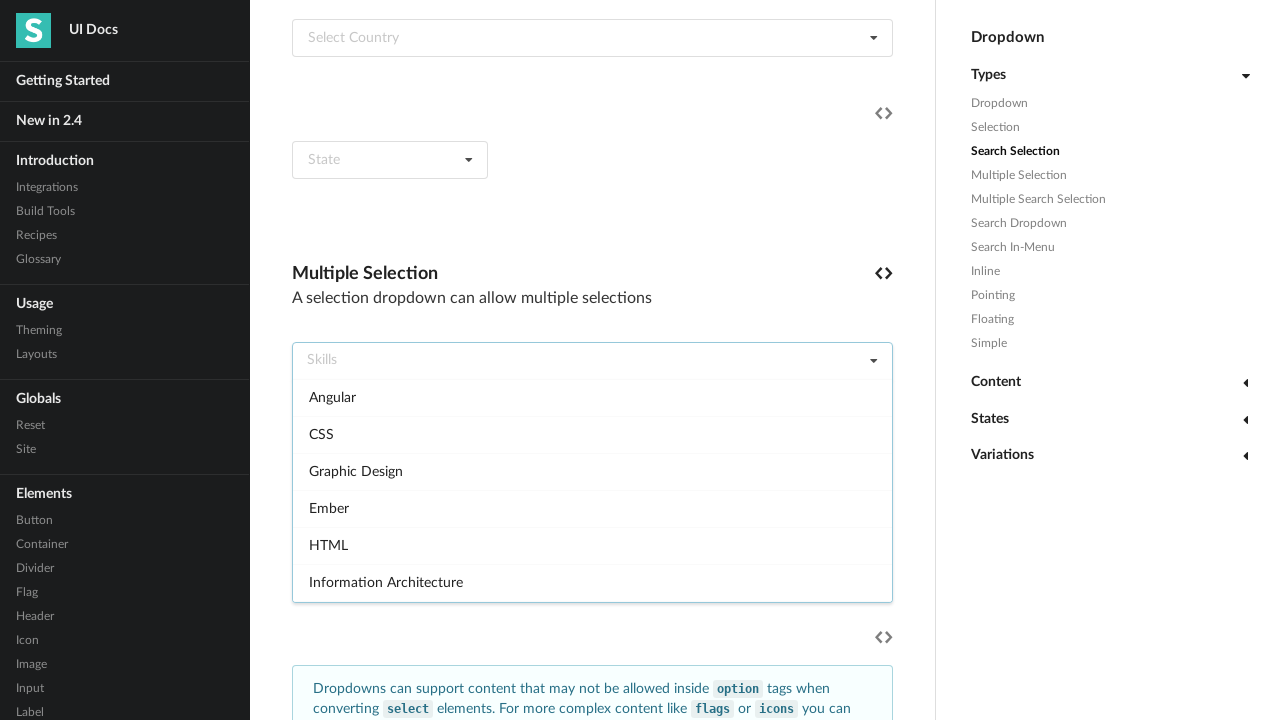

Selected skill: Angular at (592, 397) on .menu > .item >> internal:has-text="Angular"i >> nth=0
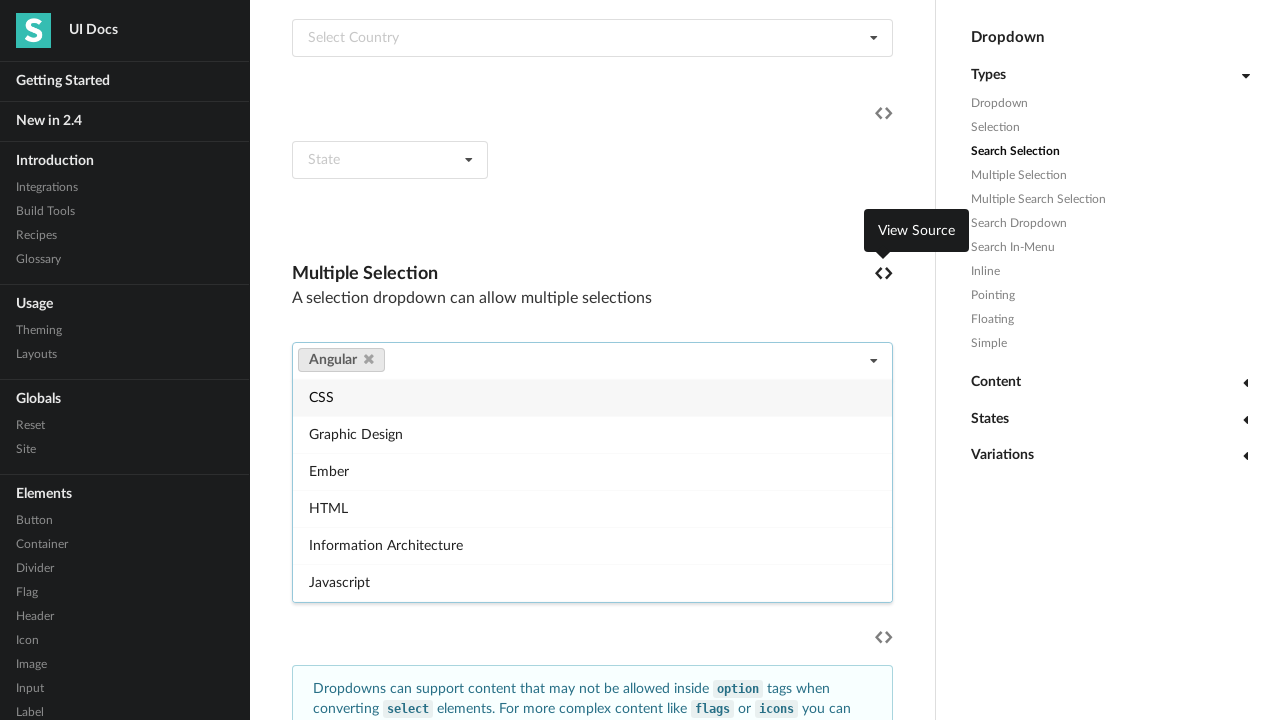

Selected skill: CSS at (592, 397) on .menu > .item >> internal:has-text="CSS"i >> nth=0
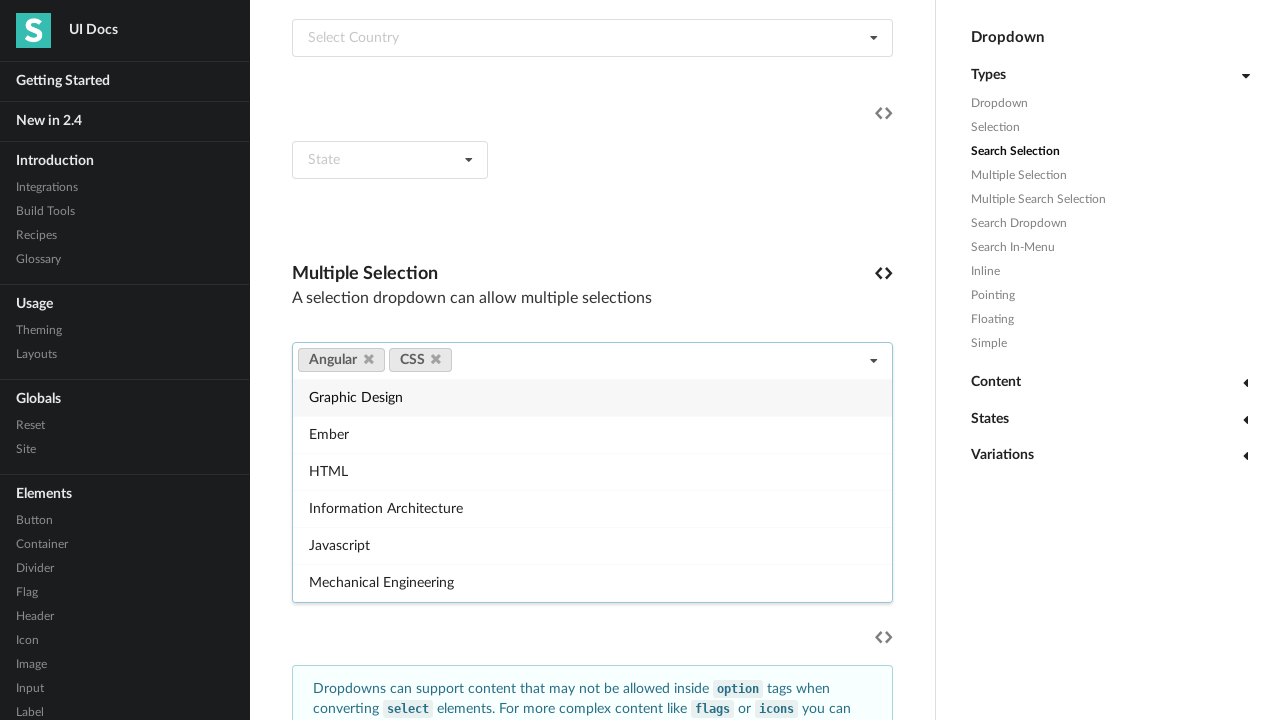

Selected skill: HTML at (592, 471) on .menu > .item >> internal:has-text="HTML"i >> nth=0
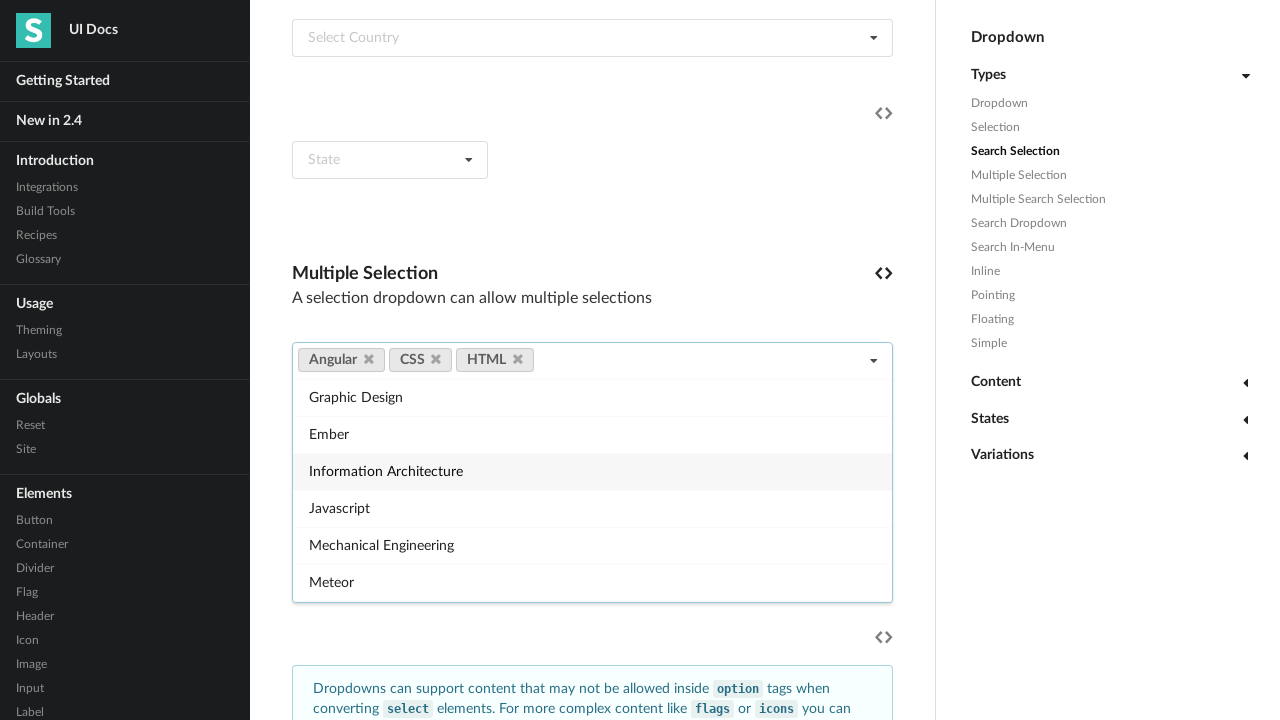

Waited 500ms for selections to register
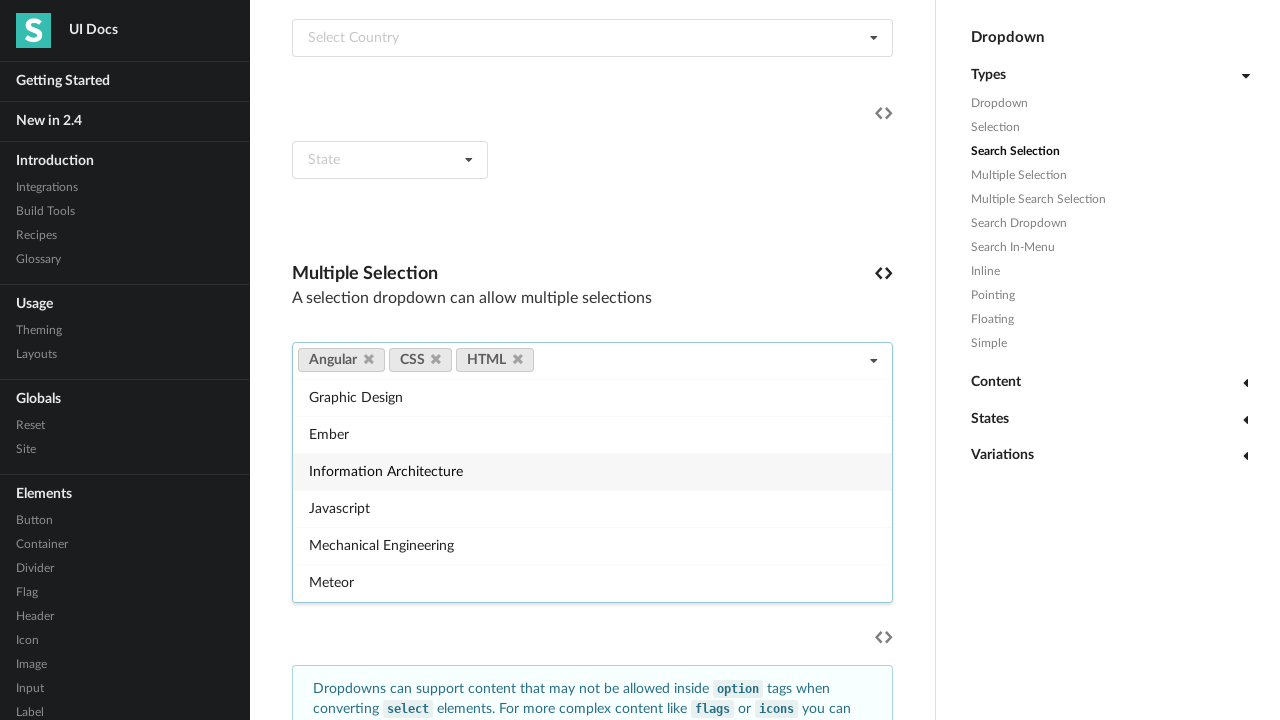

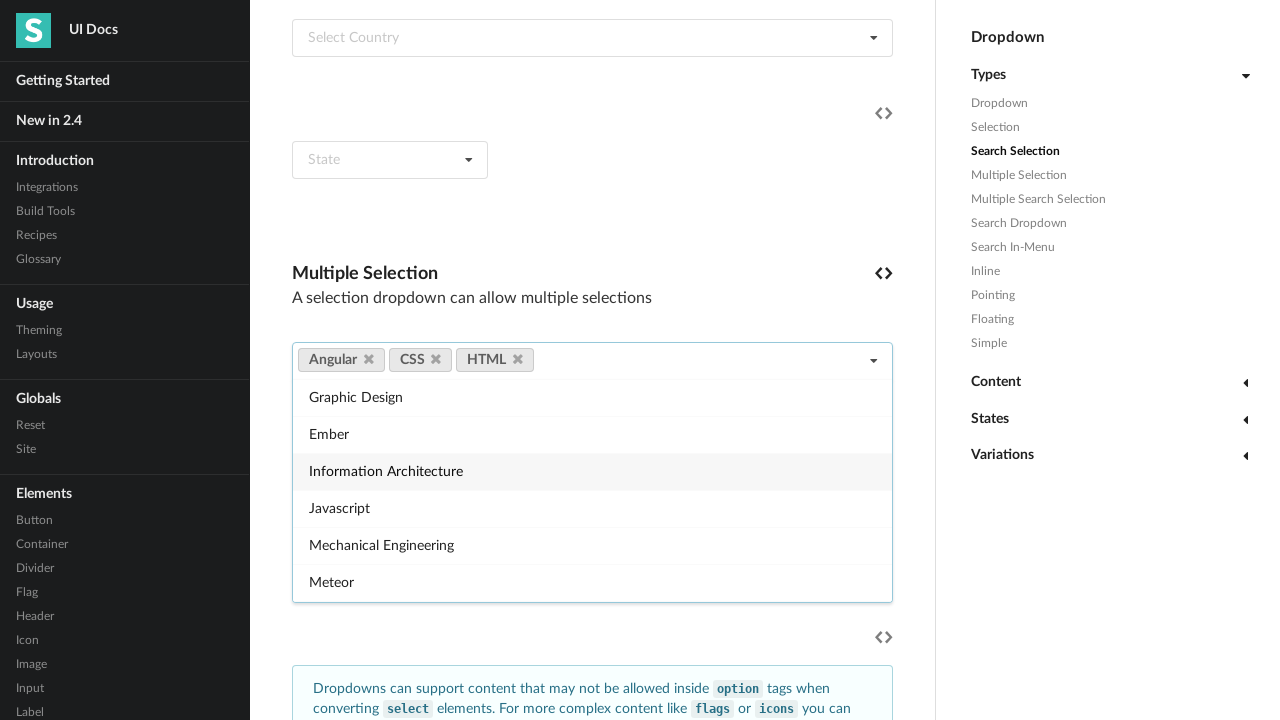